Tests a textbox field by entering a username value and verifying various attributes of the input element

Starting URL: https://www.mycontactform.com/

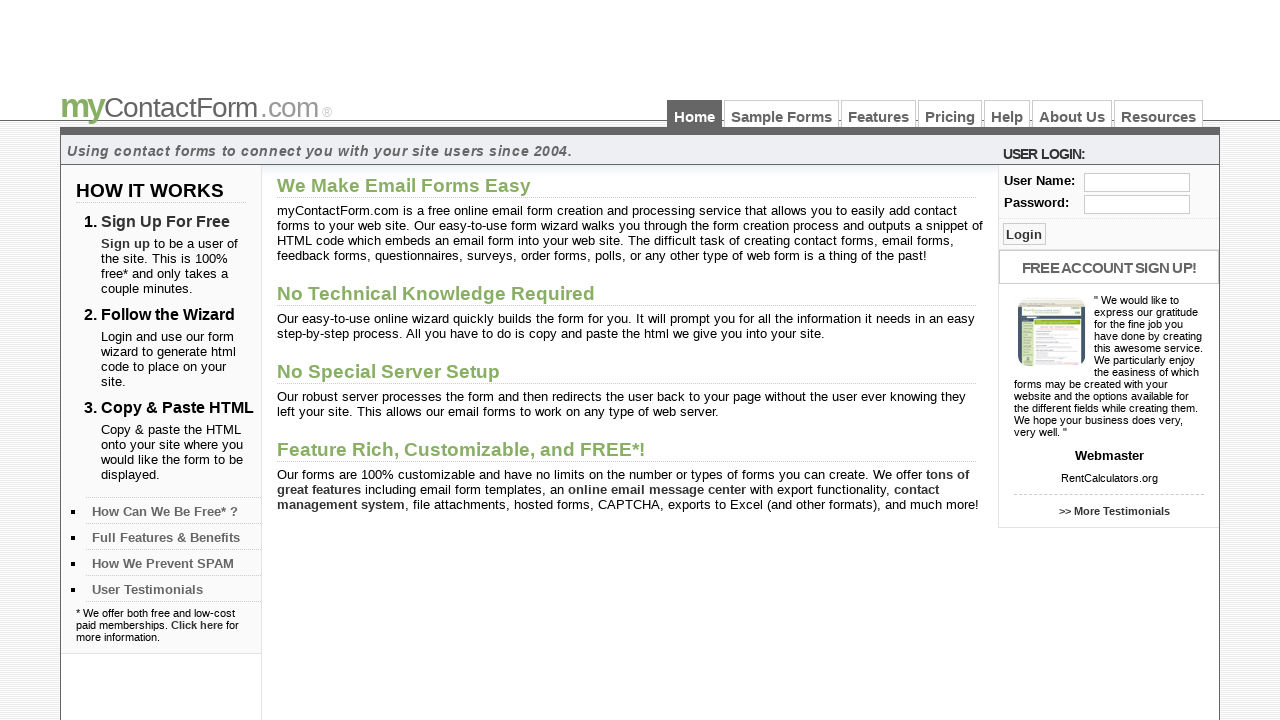

Navigated to https://www.mycontactform.com/
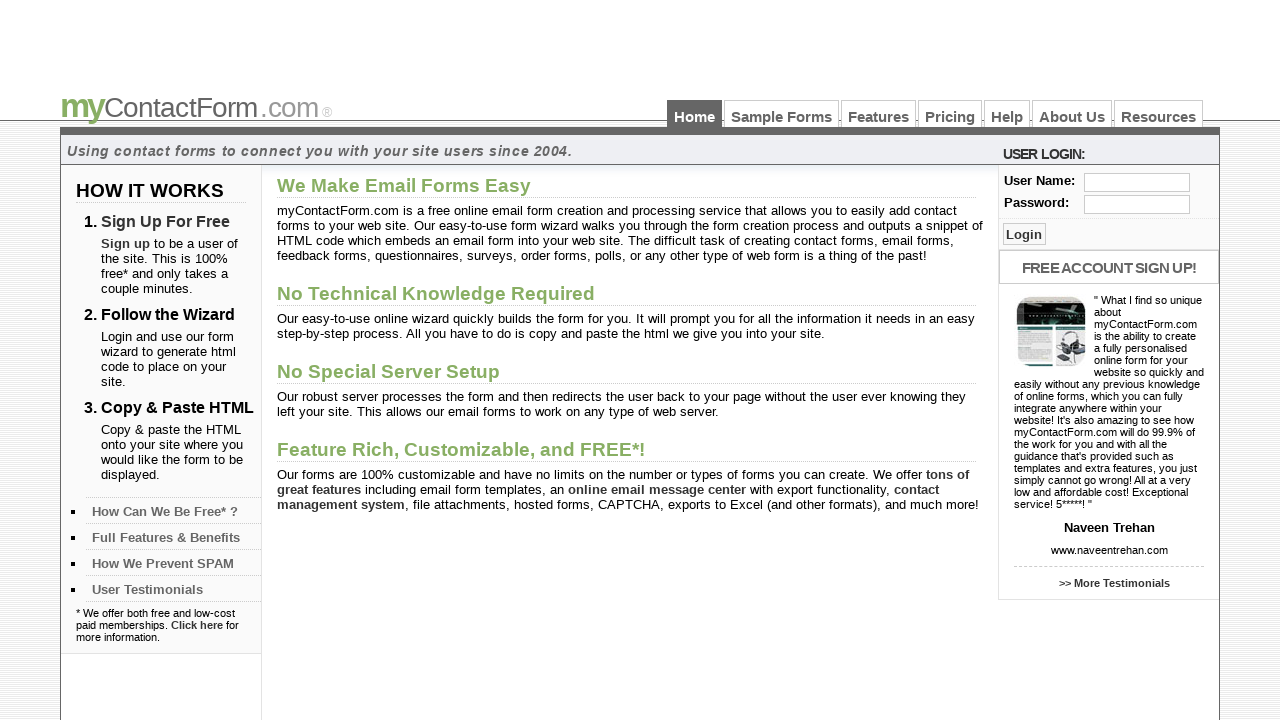

Located username field with id '#user'
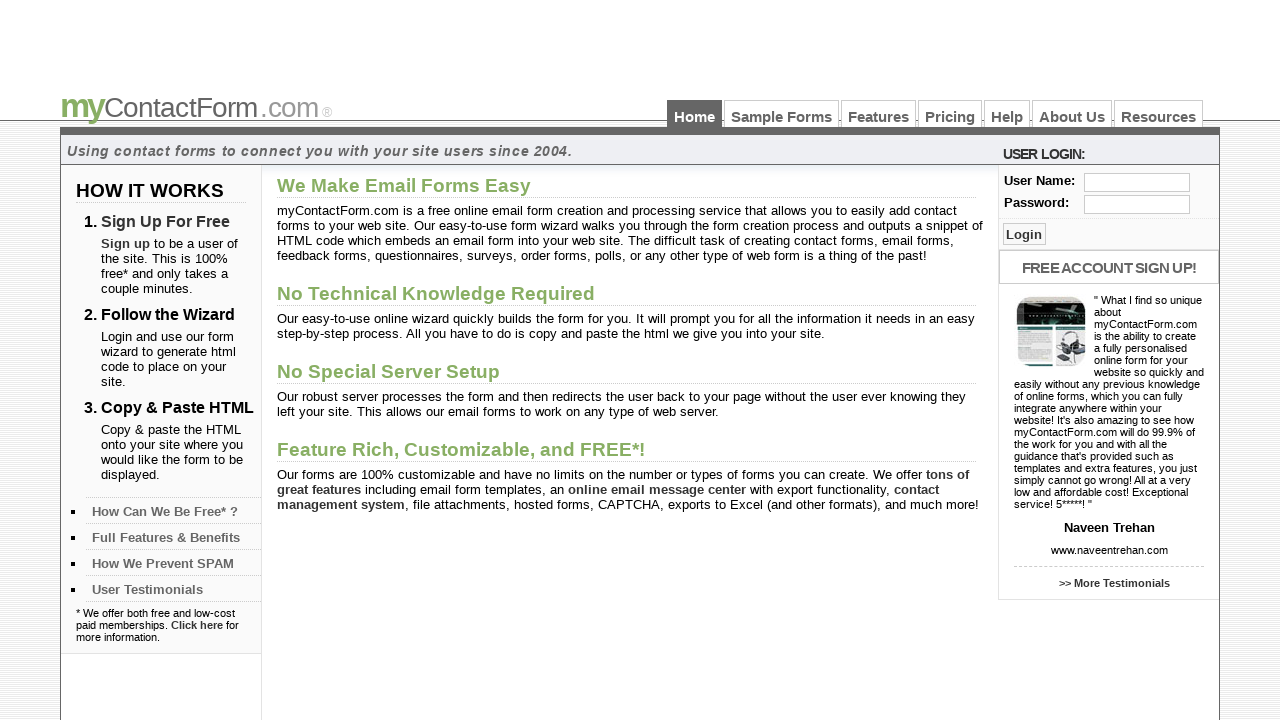

Verified username field is visible
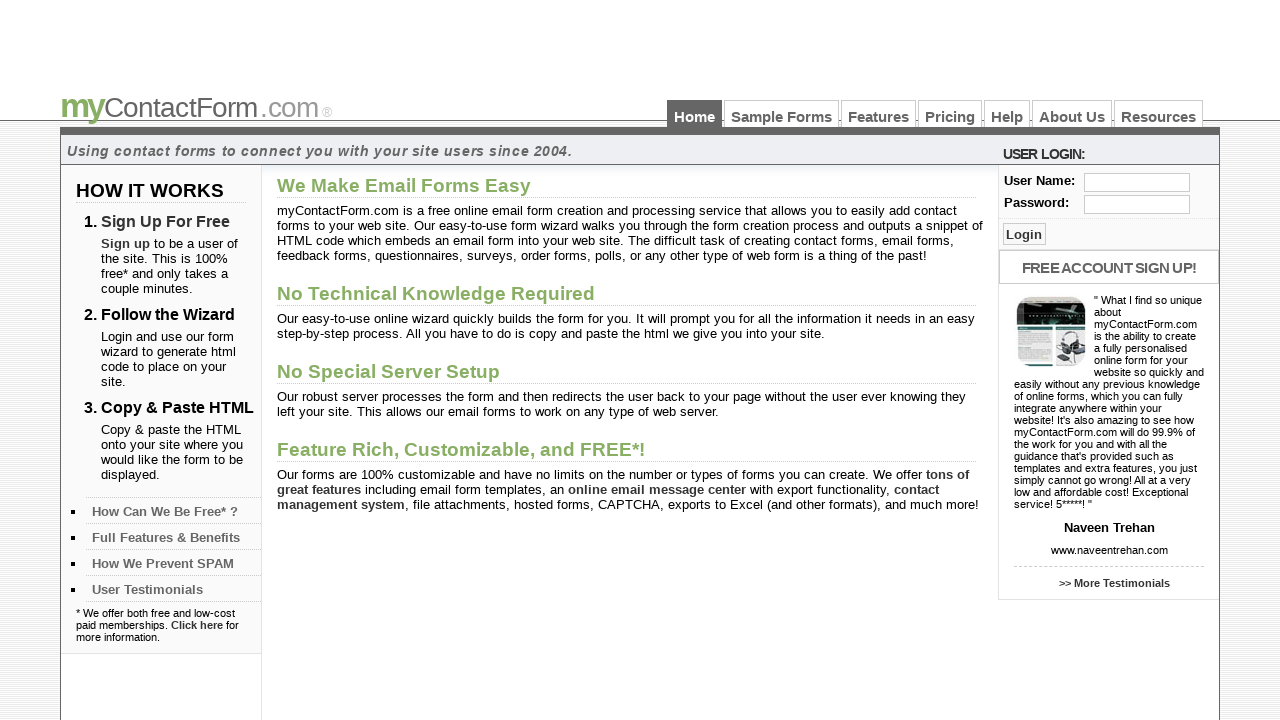

Verified username field is enabled
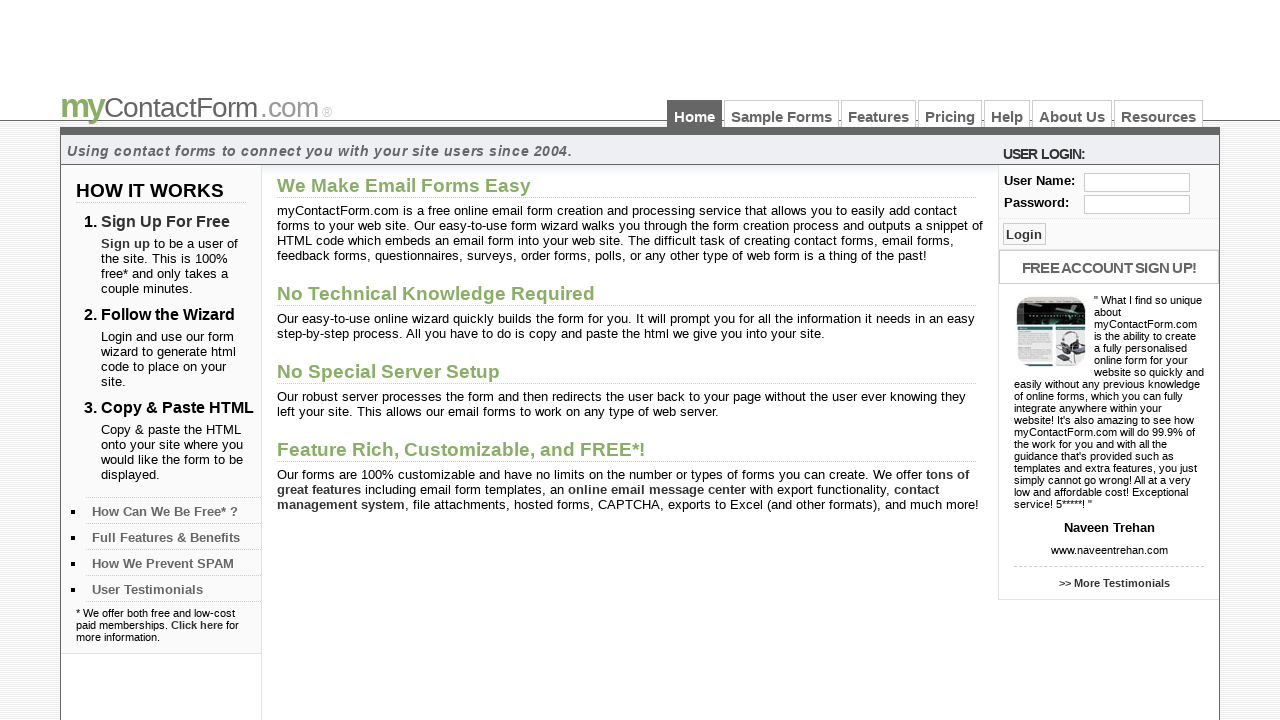

Retrieved tag name: input
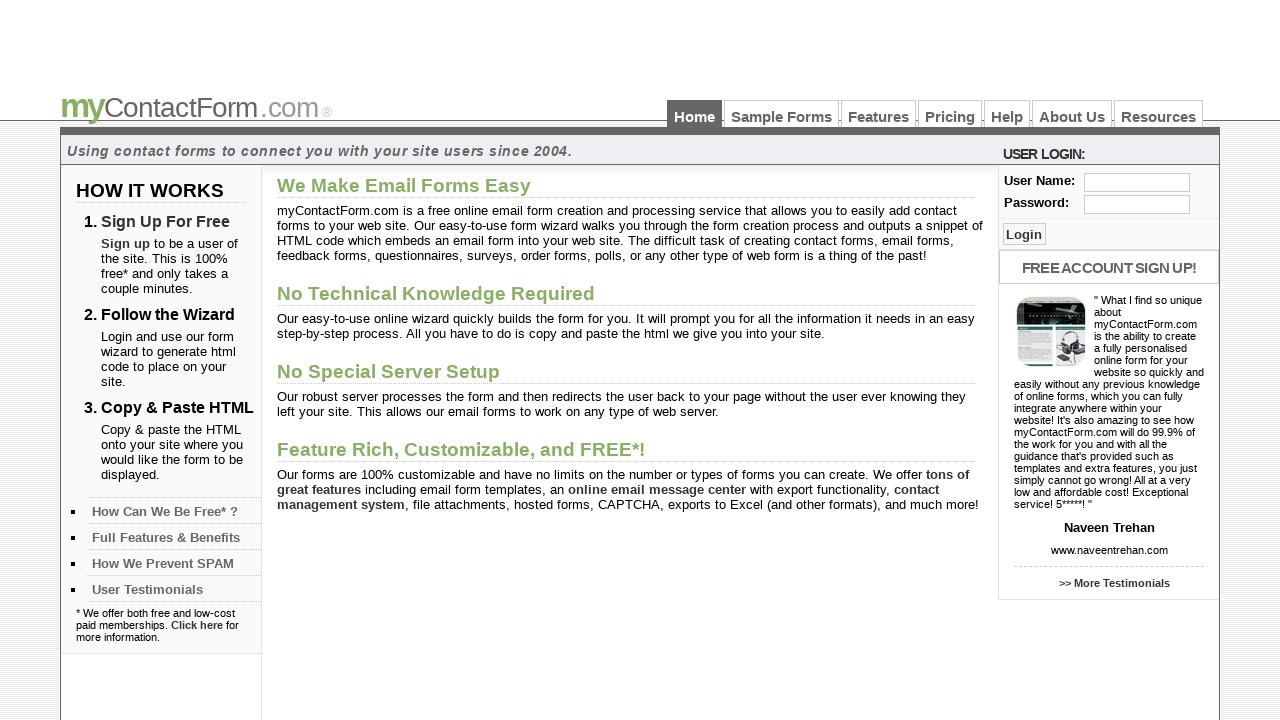

Retrieved field type: text
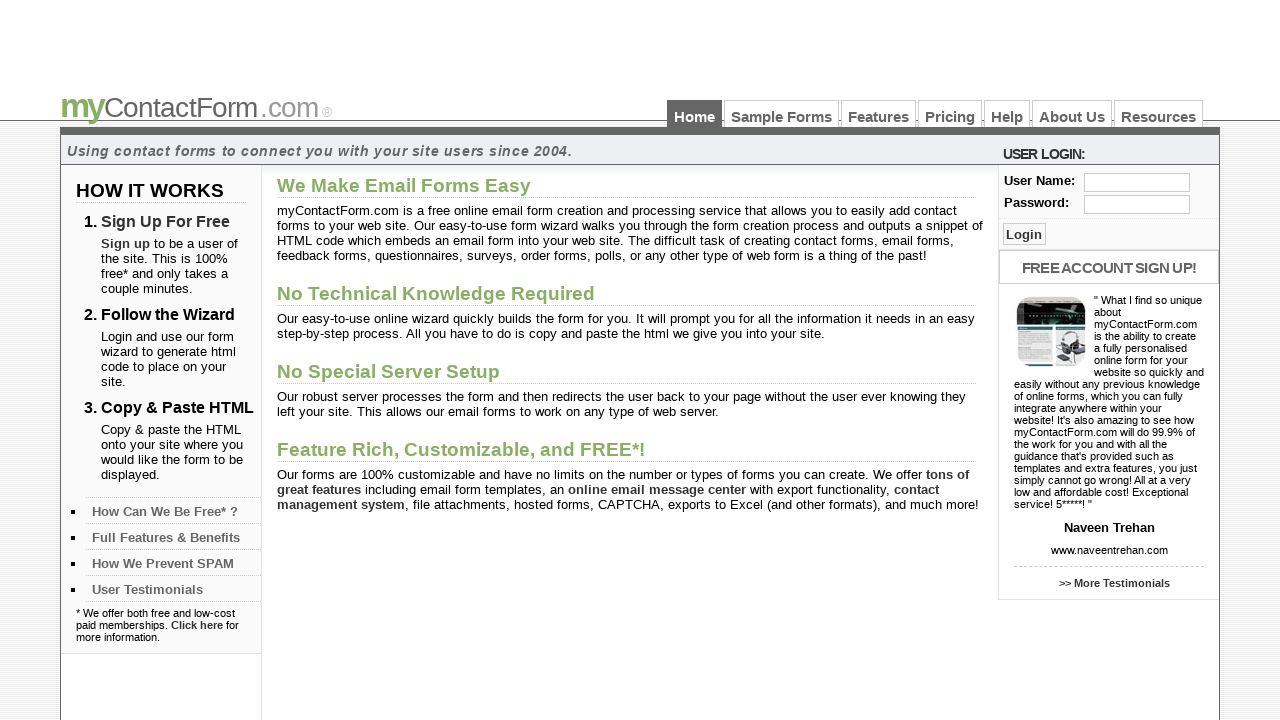

Retrieved field class: txt_log
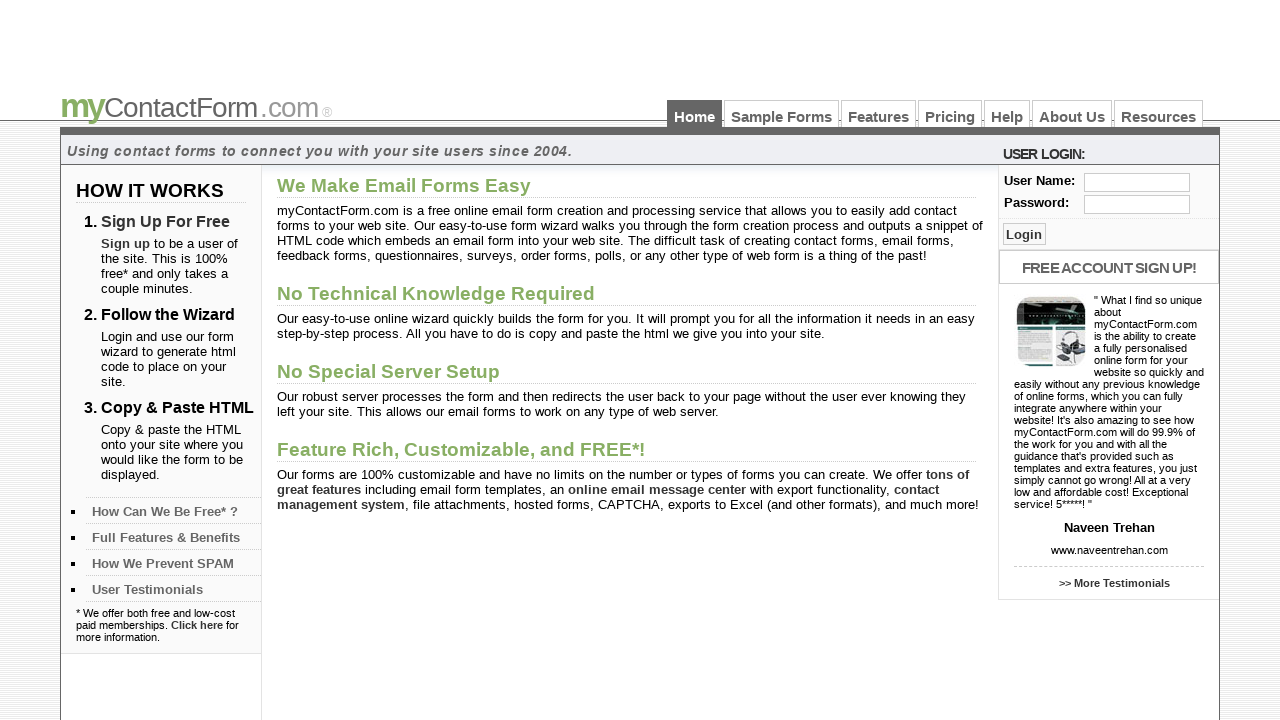

Retrieved field name: user
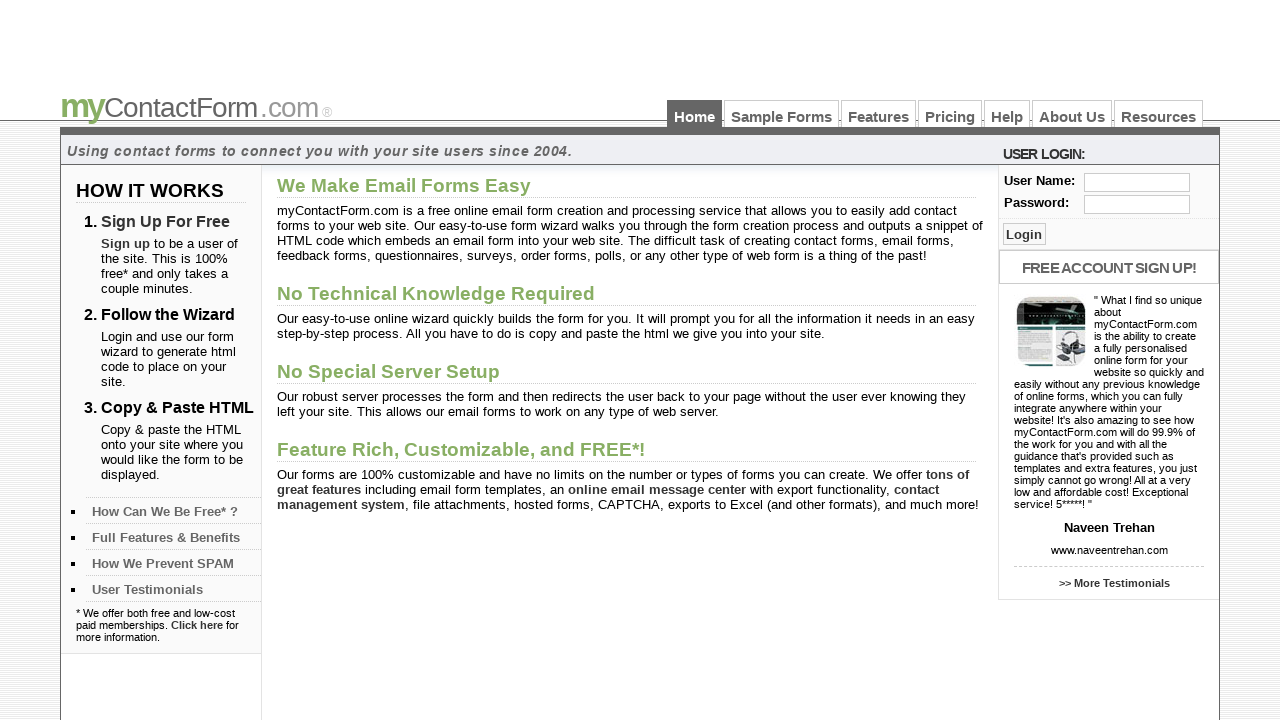

Retrieved field id: user
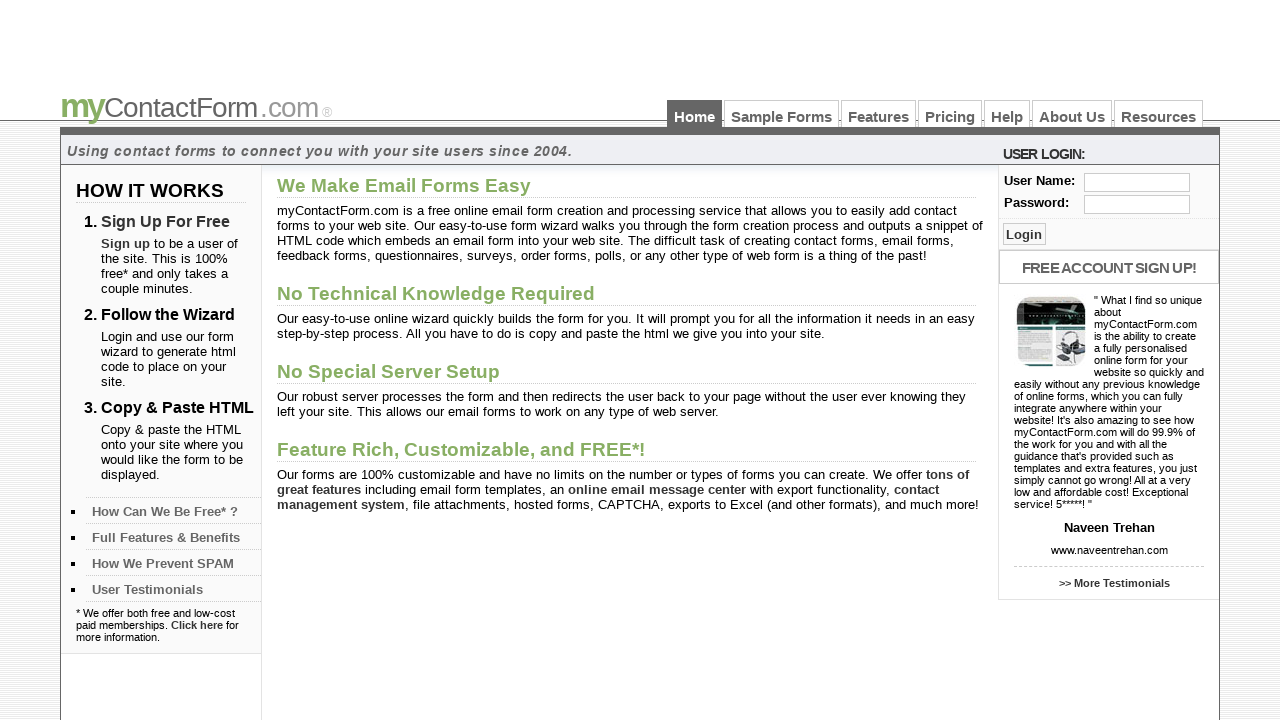

Retrieved field tabindex: 1
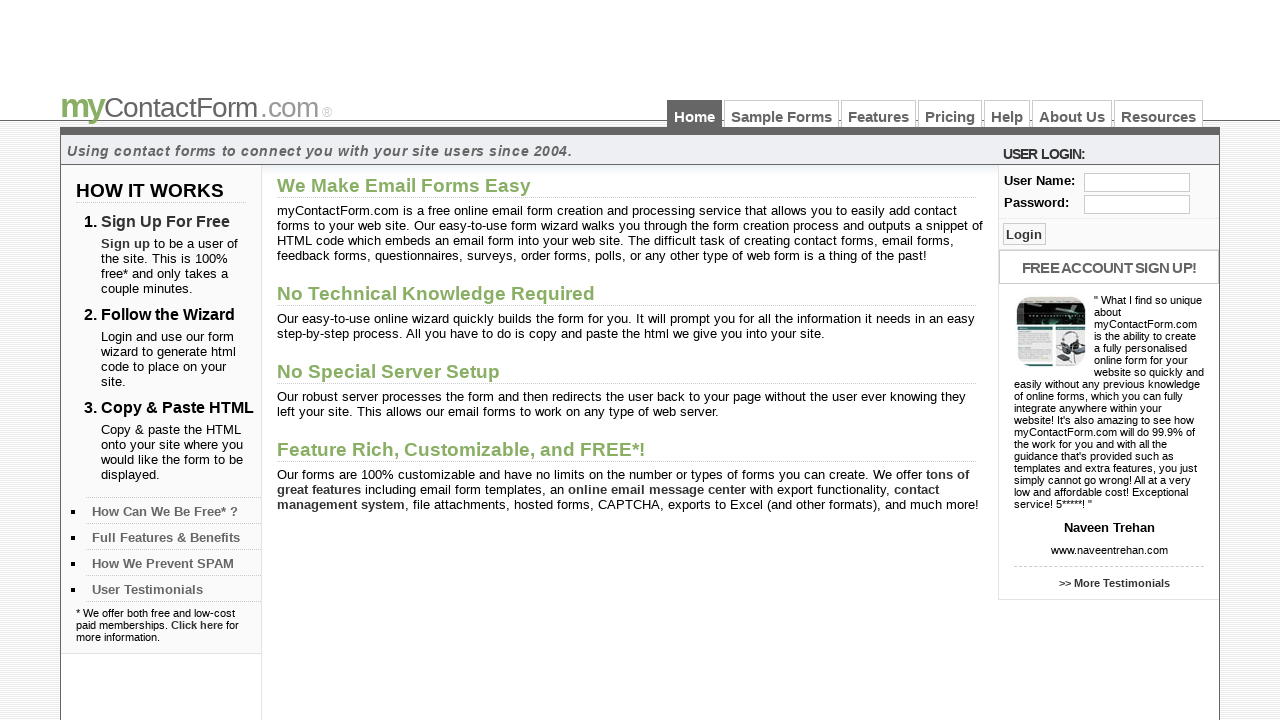

Entered 'priyanka' into username field on #user
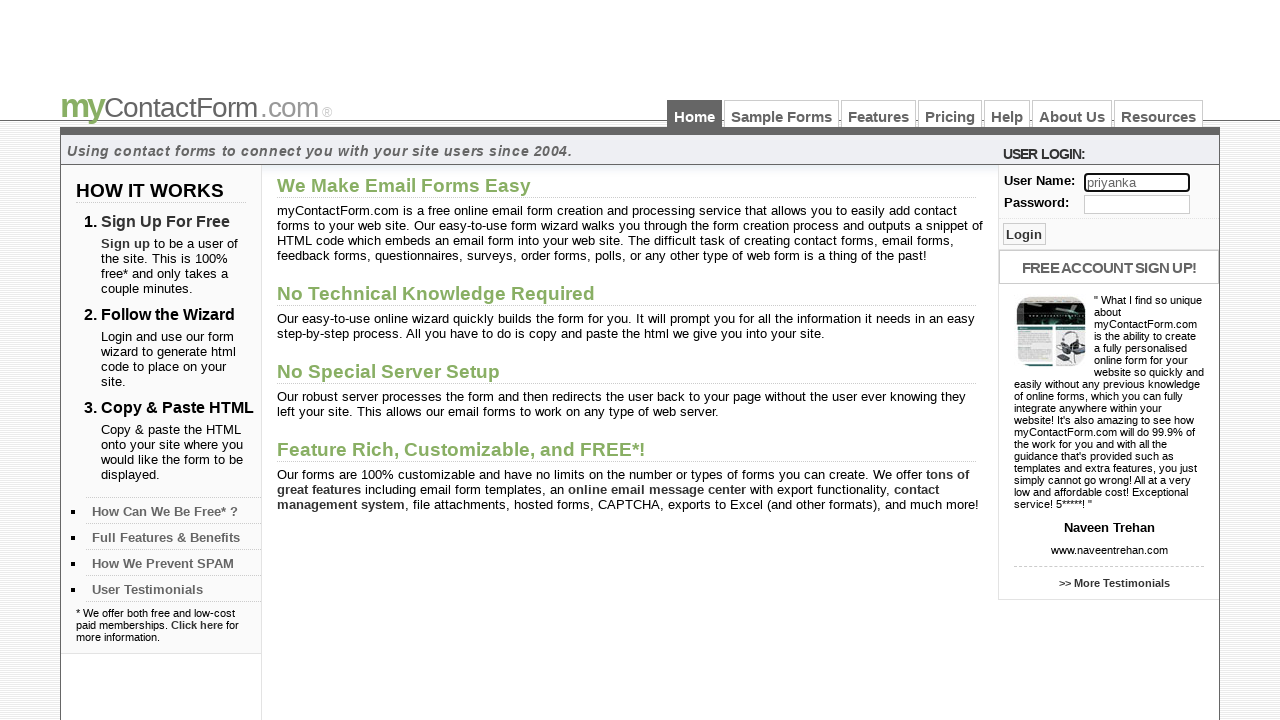

Retrieved entered value: priyanka
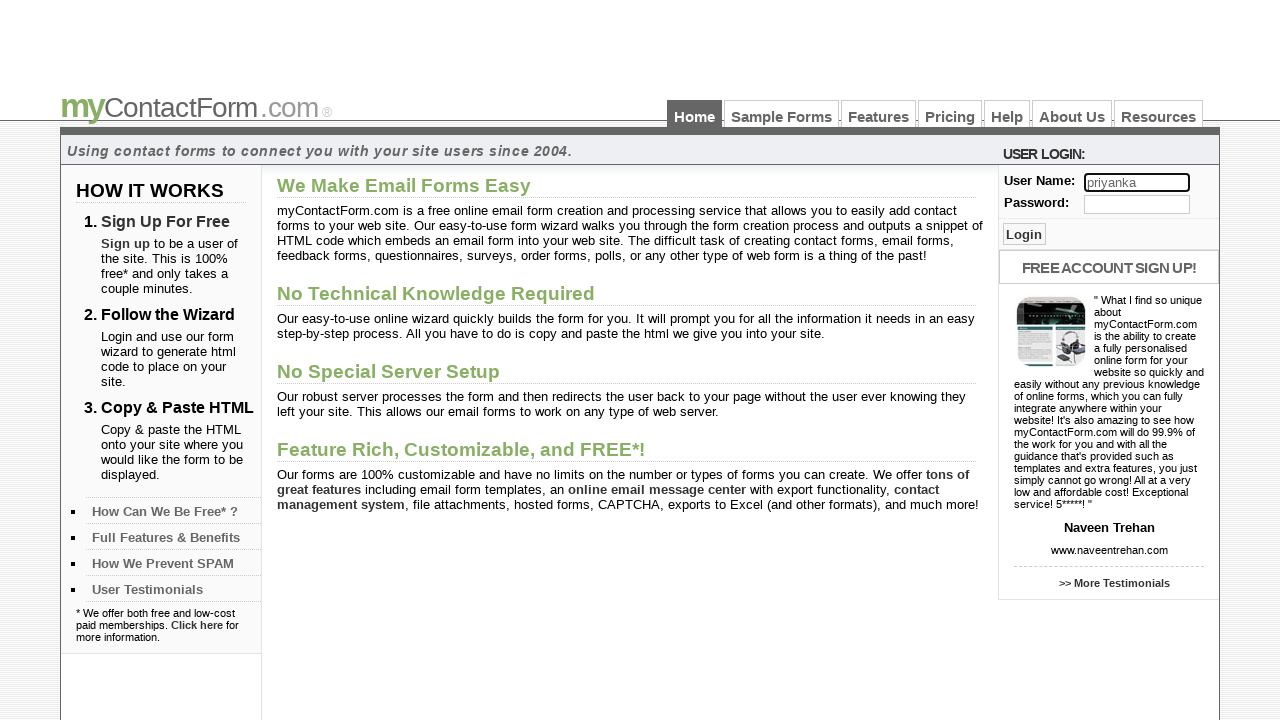

Verified entered username matches expected value 'priyanka'
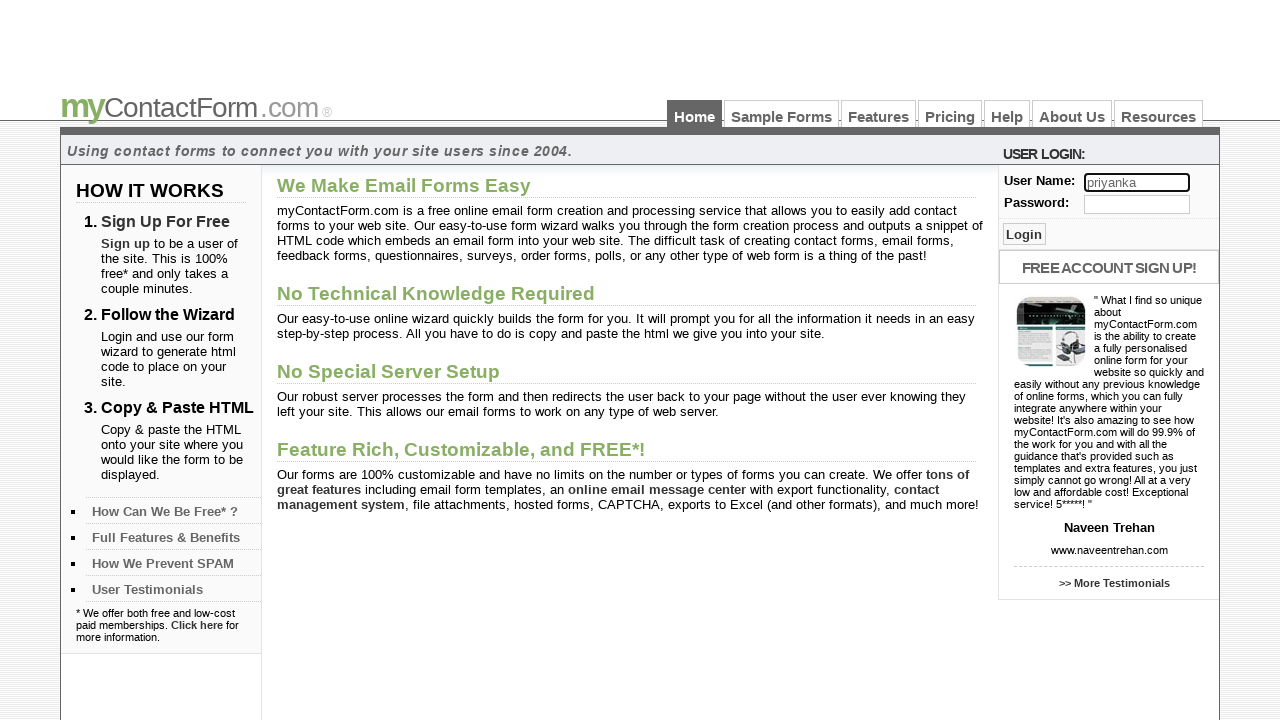

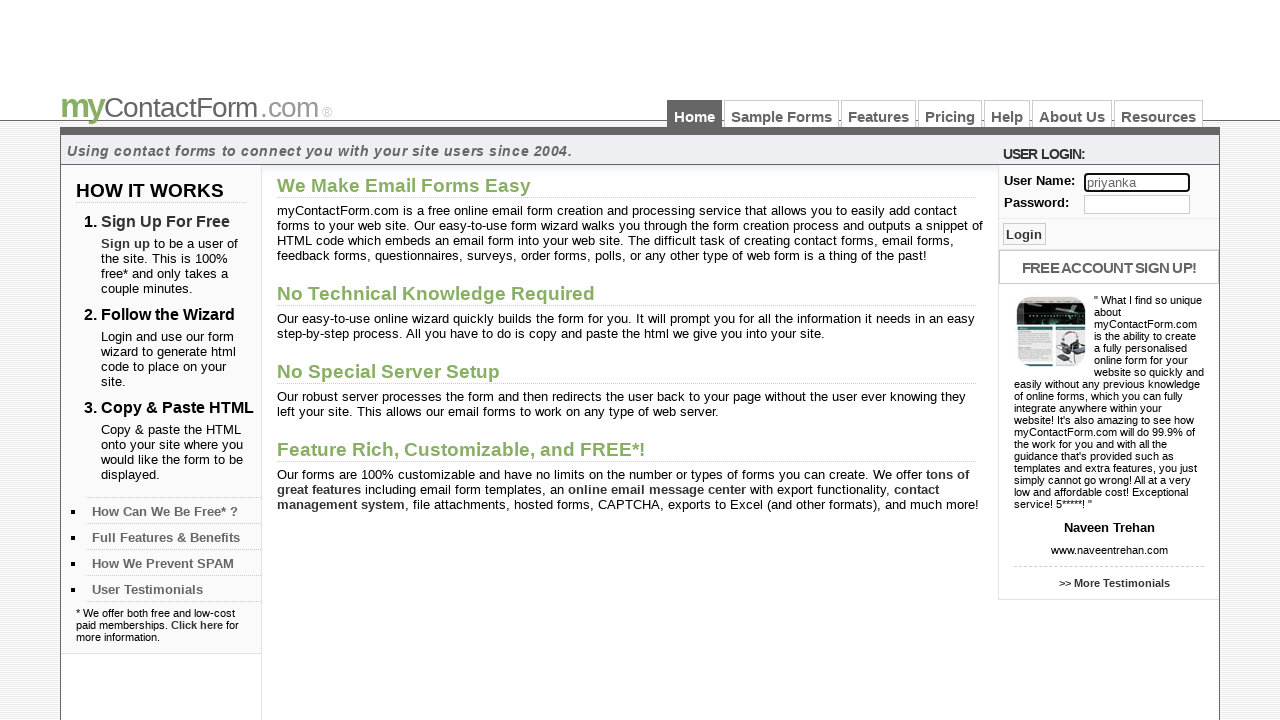